Tests checkbox functionality by toggling checkboxes and verifying their selected states

Starting URL: https://the-internet.herokuapp.com/

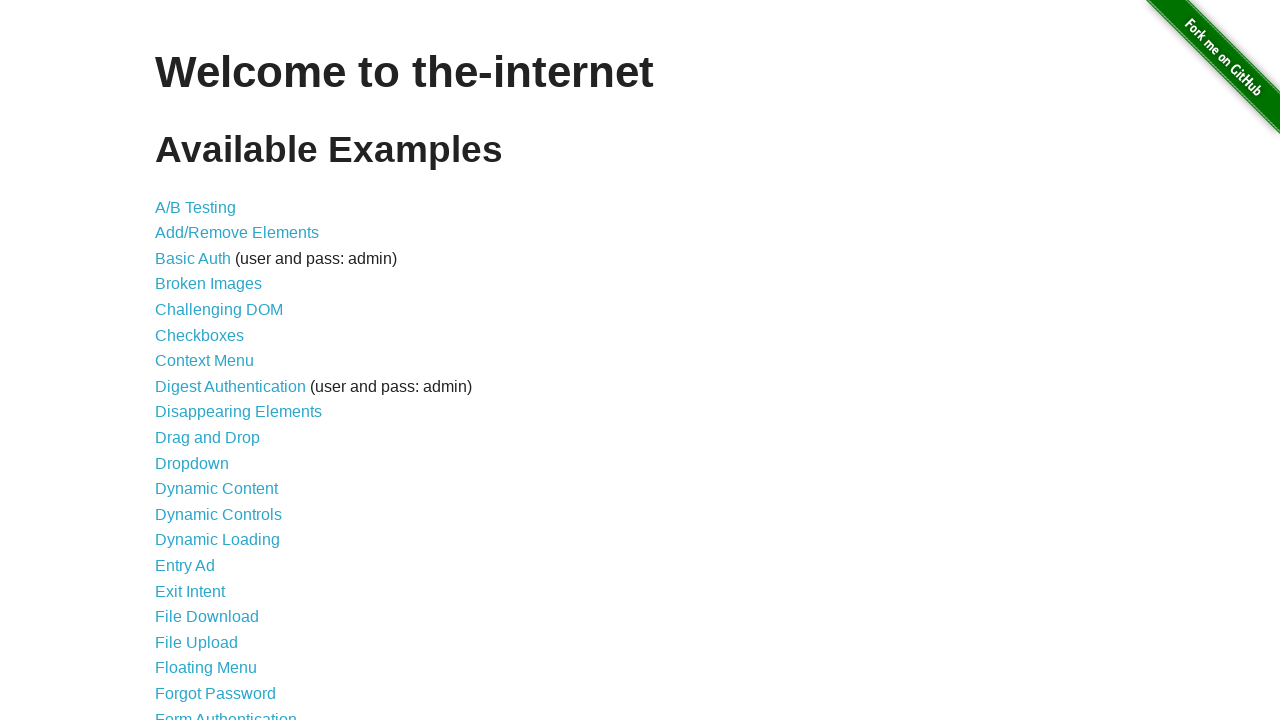

Clicked link to navigate to Checkboxes page at (200, 335) on xpath=//a[@href='/checkboxes']
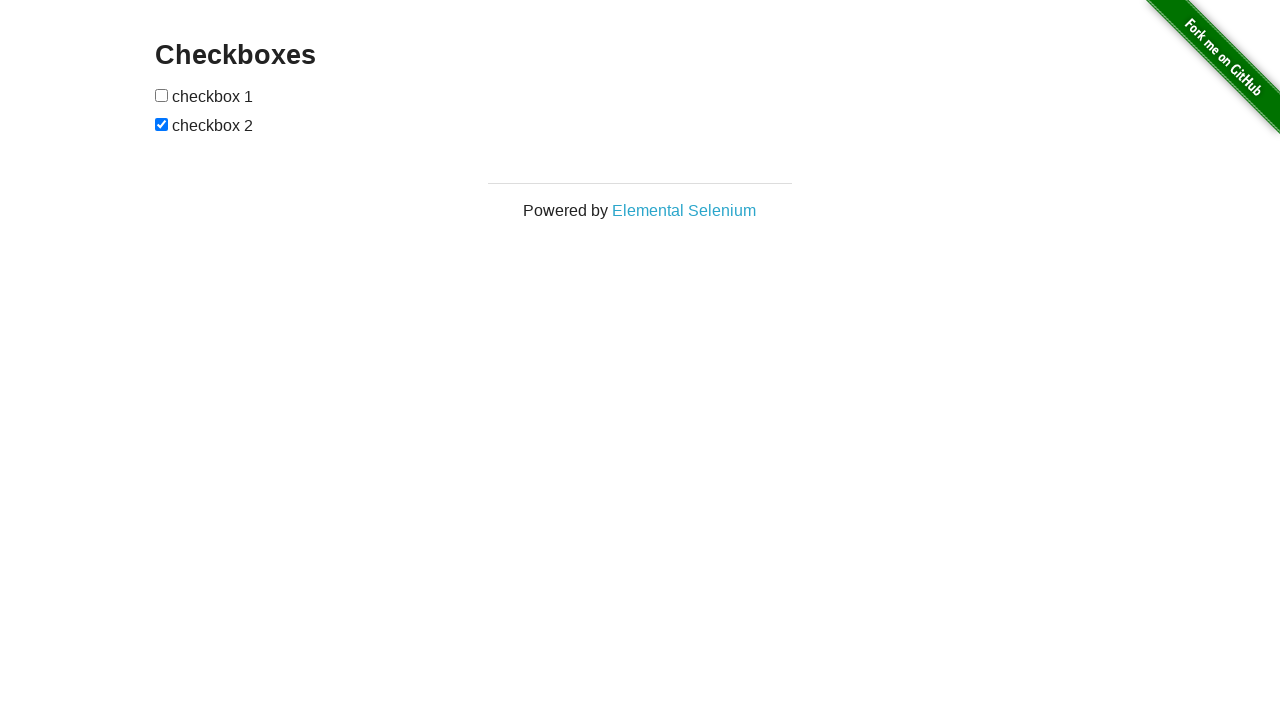

Located first checkbox element
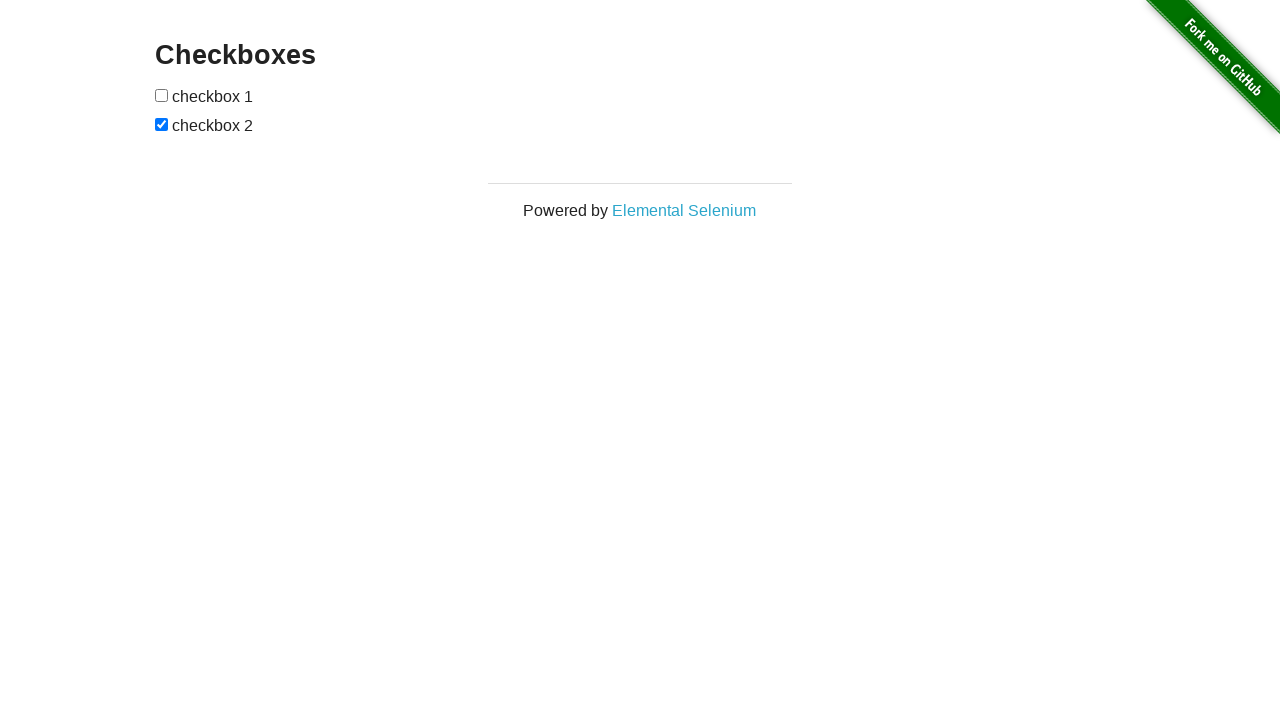

Located second checkbox element
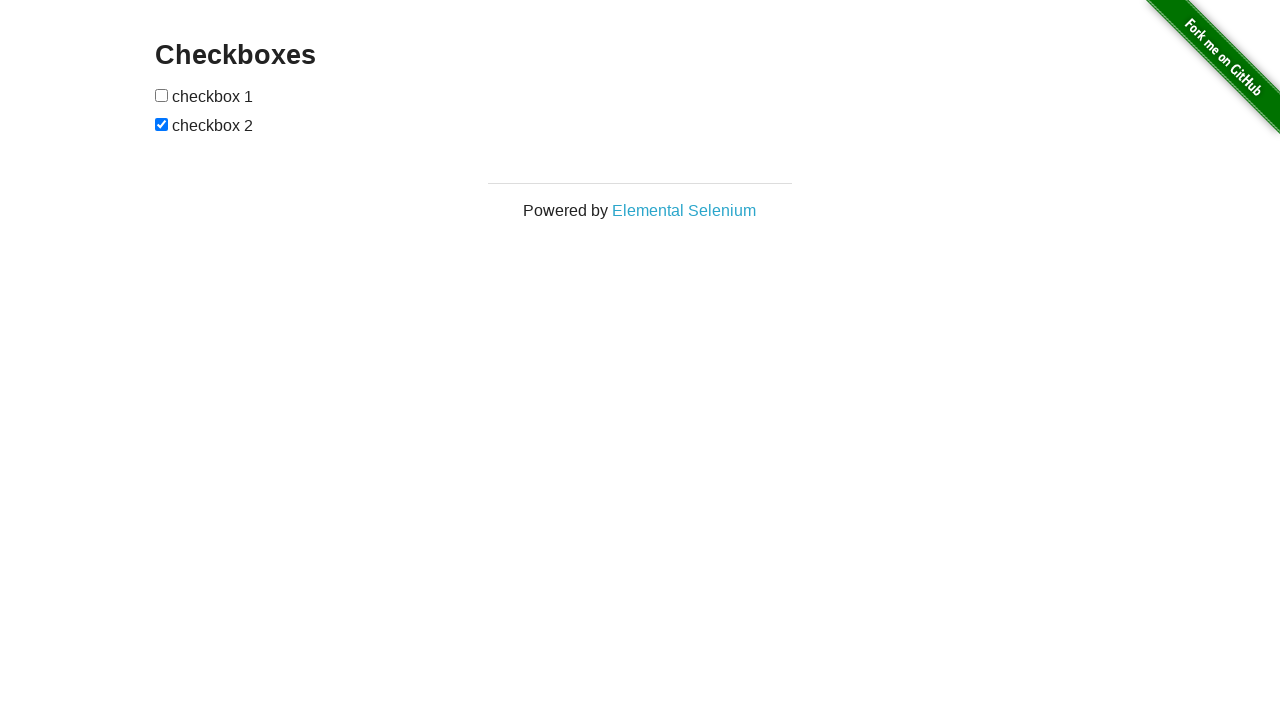

Clicked first checkbox to select it at (162, 95) on (//input[@type='checkbox'])[1]
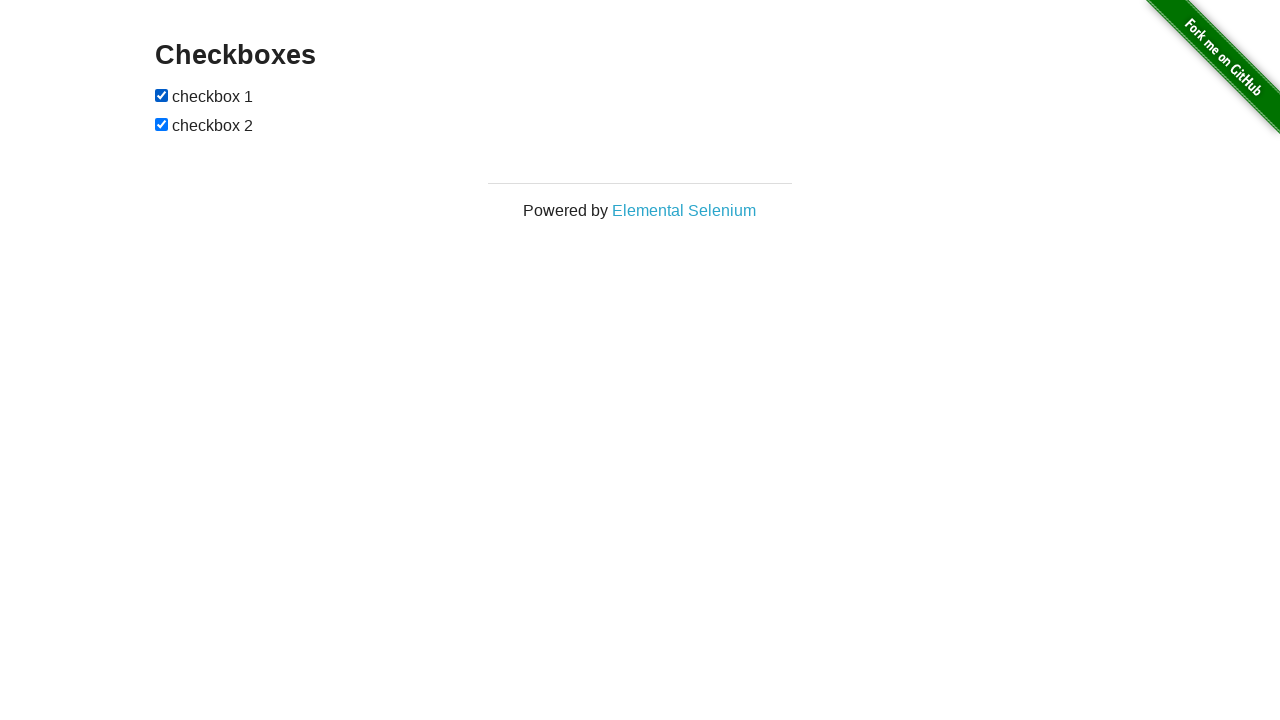

Verified first checkbox is now selected
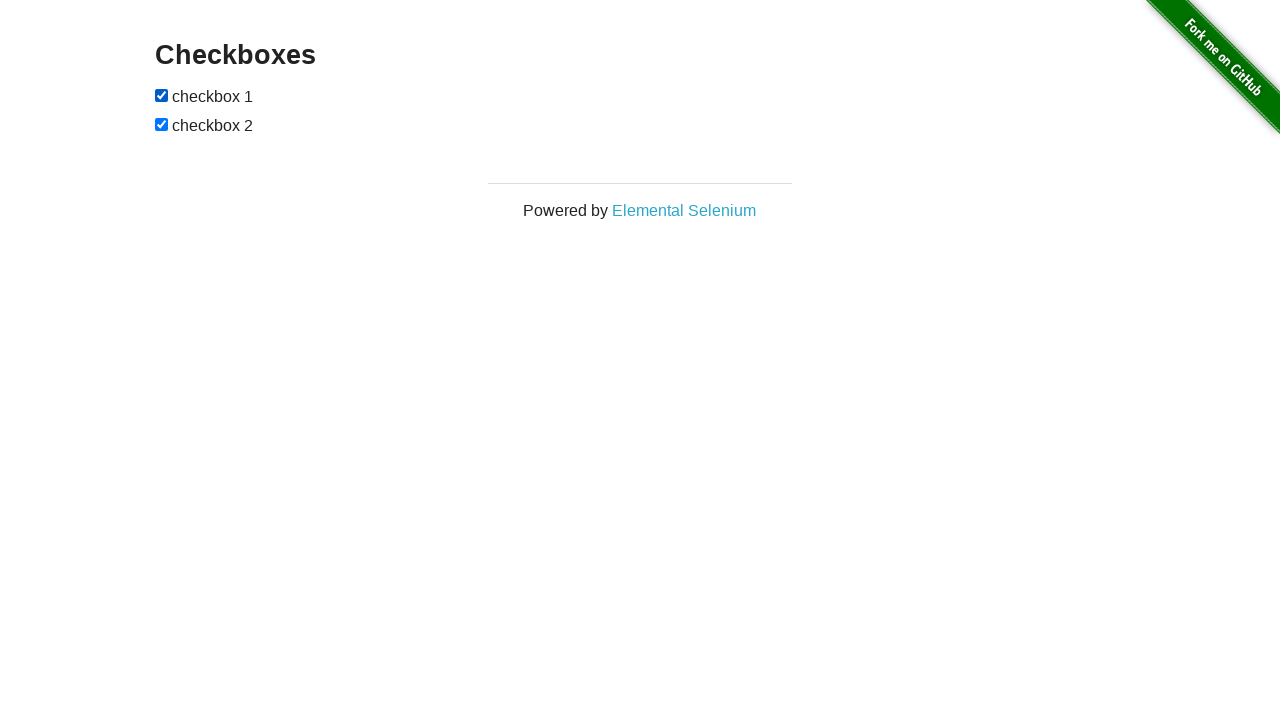

Clicked second checkbox to deselect it at (162, 124) on (//input[@type='checkbox'])[2]
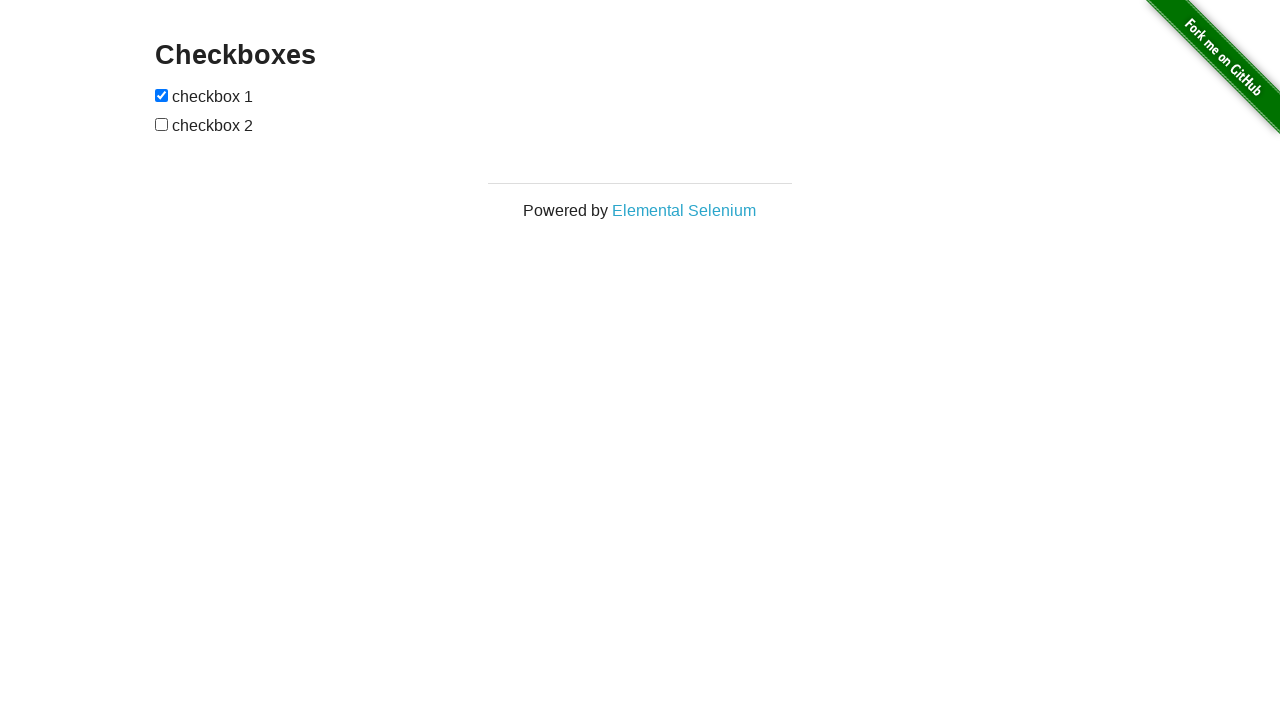

Verified second checkbox is now deselected
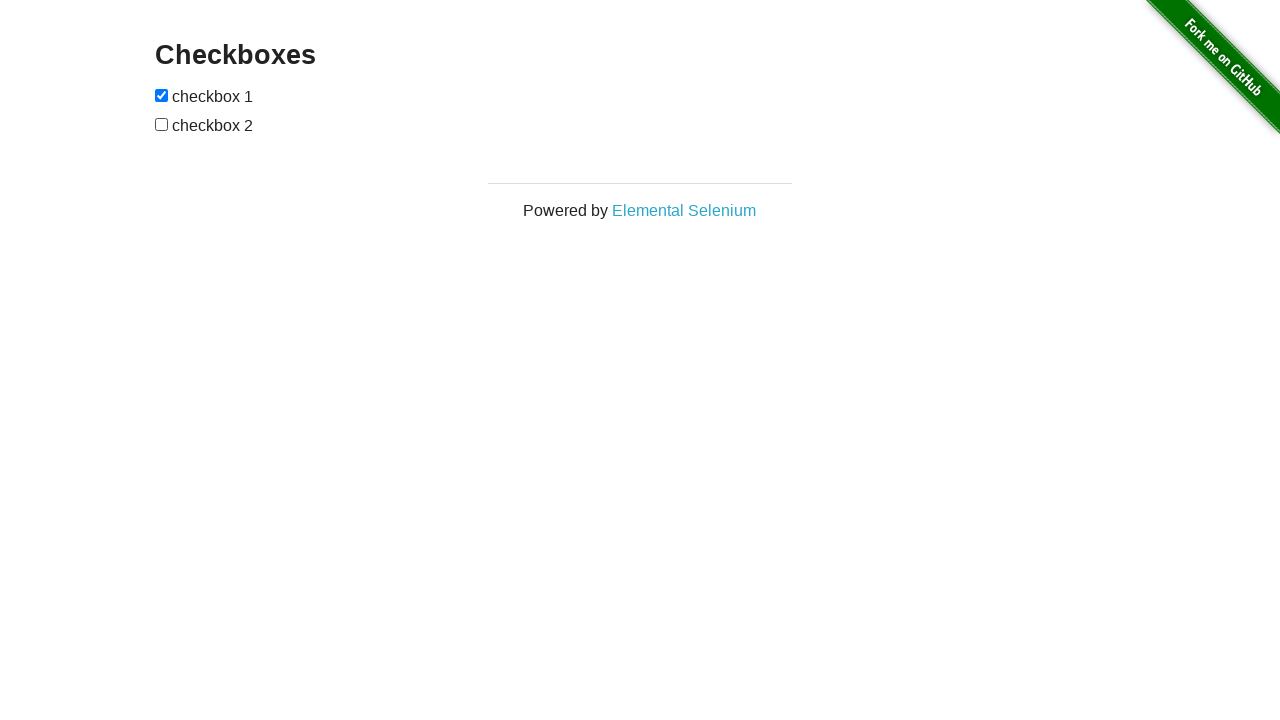

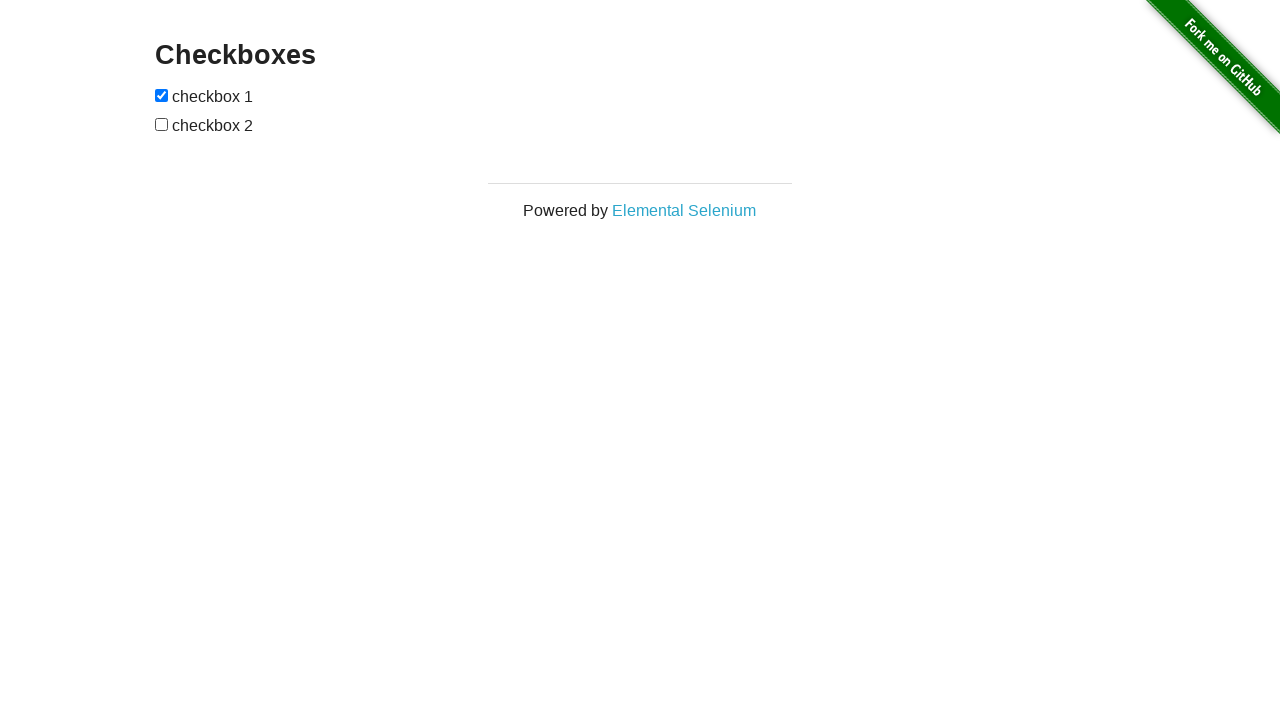